Tests browser alert handling by clicking a button that triggers a timed alert after 5 seconds, waiting for the alert to appear, and accepting it.

Starting URL: https://demoqa.com/alerts

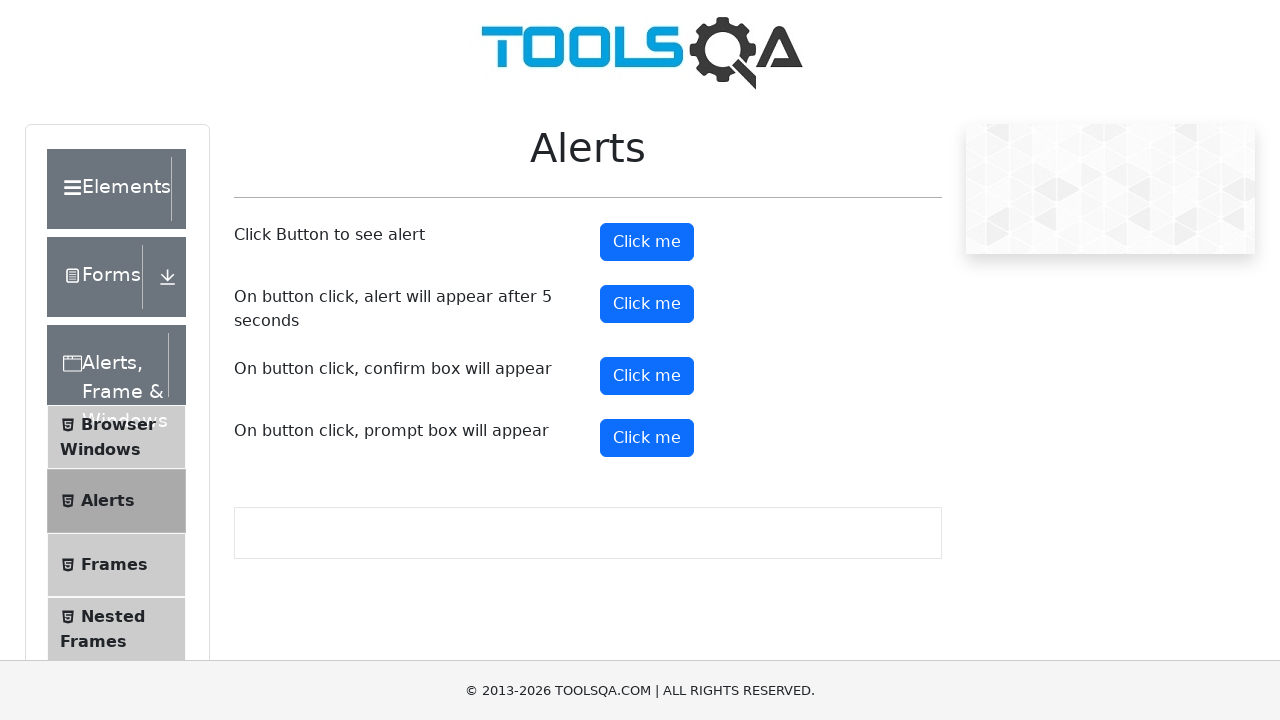

Located timer alert button element
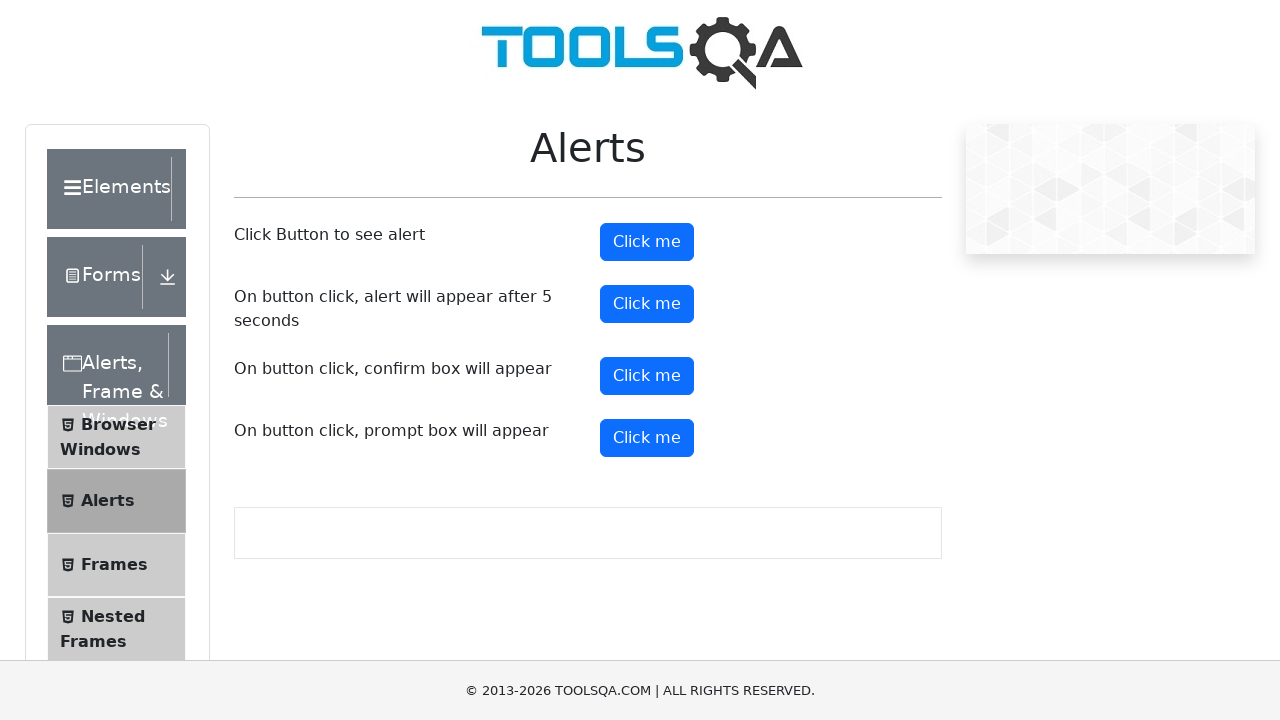

Scrolled timer alert button into view
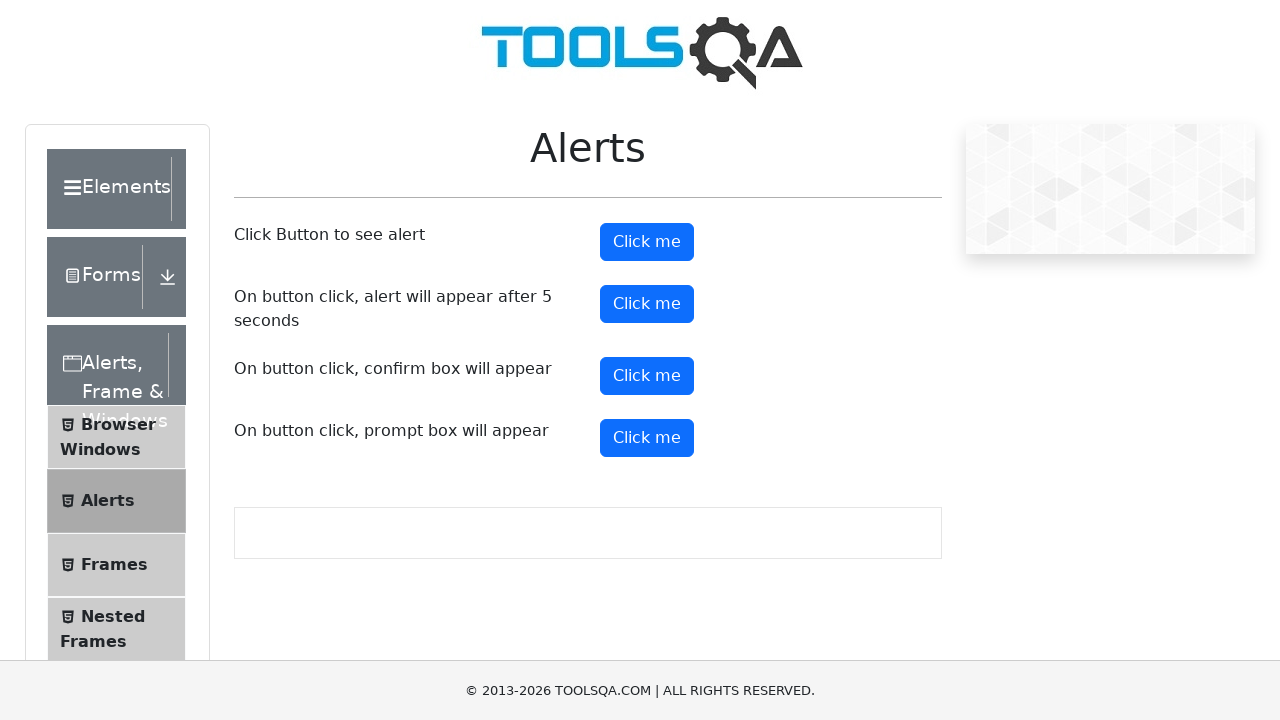

Clicked timer alert button to trigger alert at (647, 304) on #timerAlertButton
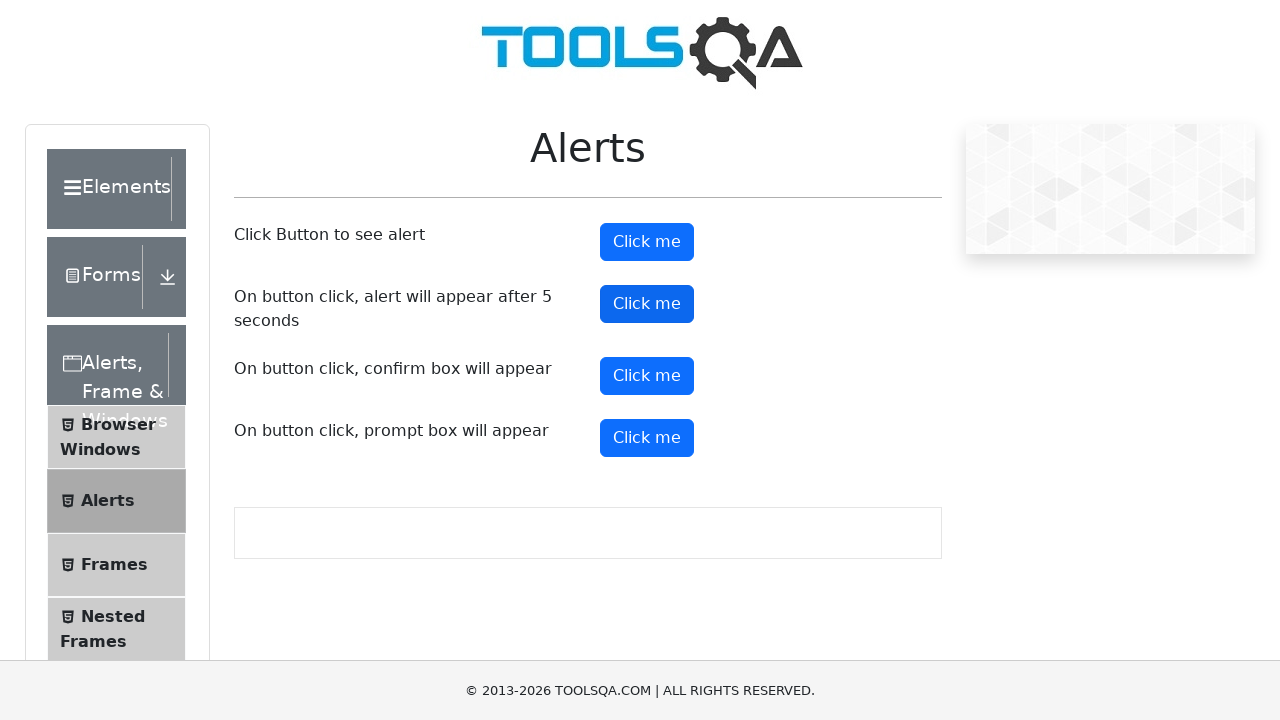

Set up alert dialog handler to accept alert
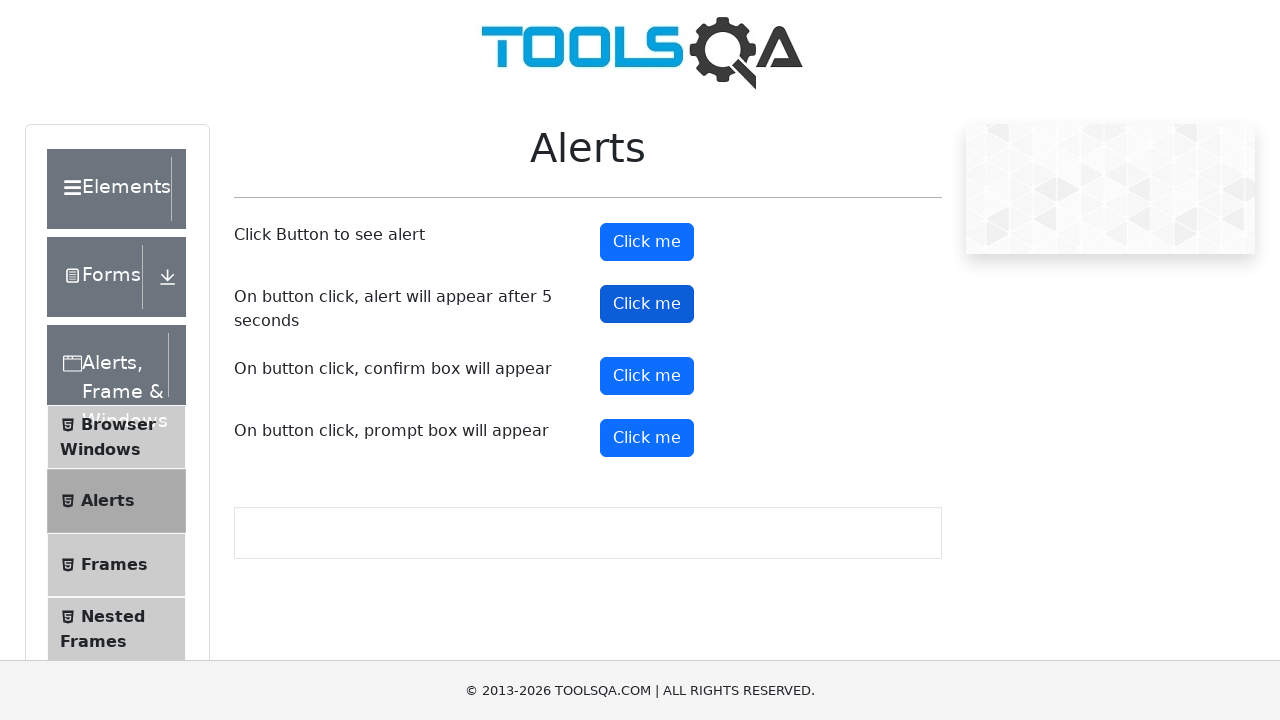

Waited 6 seconds for alert to appear and be handled
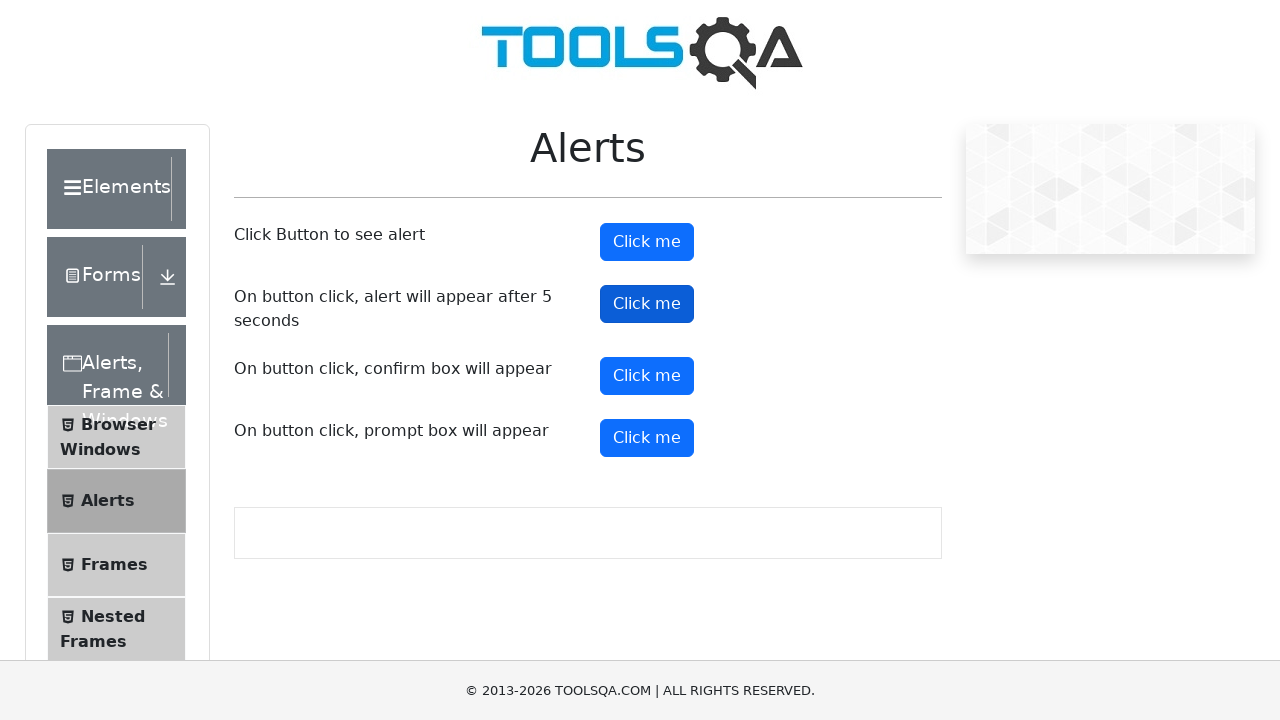

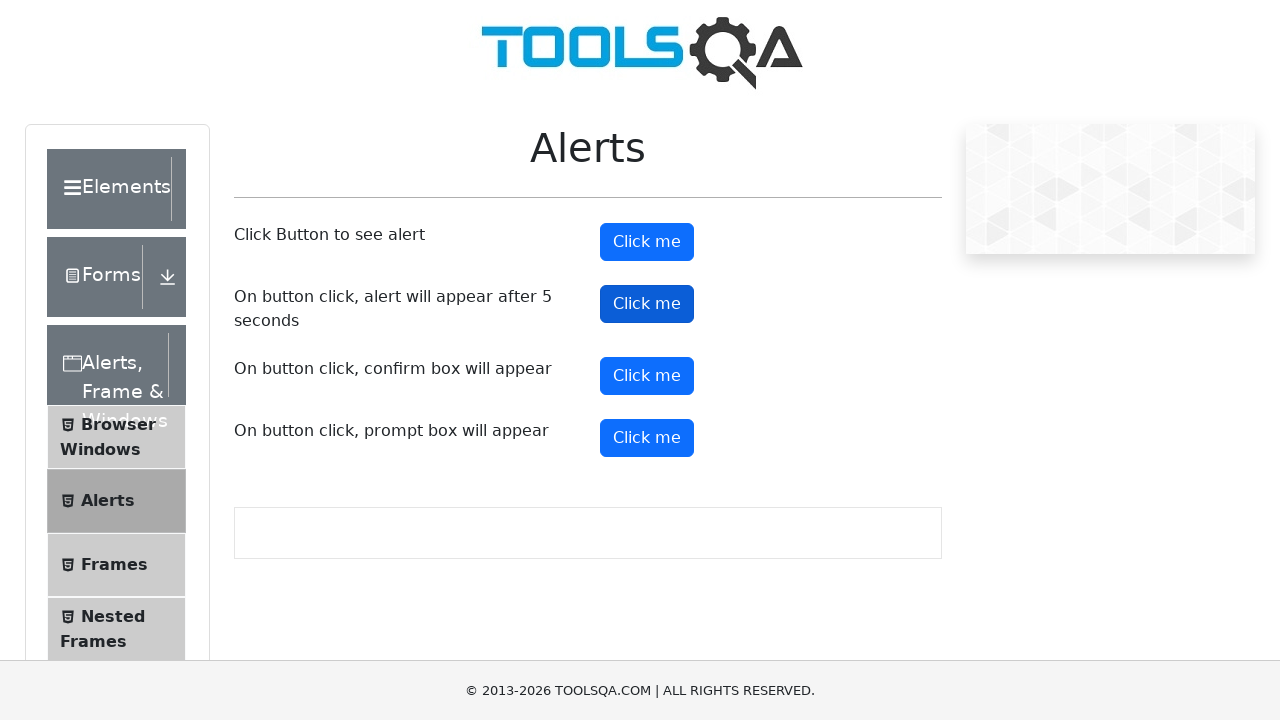